Tests radio button interactions by selecting Yes and Impressive options and verifying the result text, while confirming the No option is disabled.

Starting URL: https://demoqa.com/radio-button

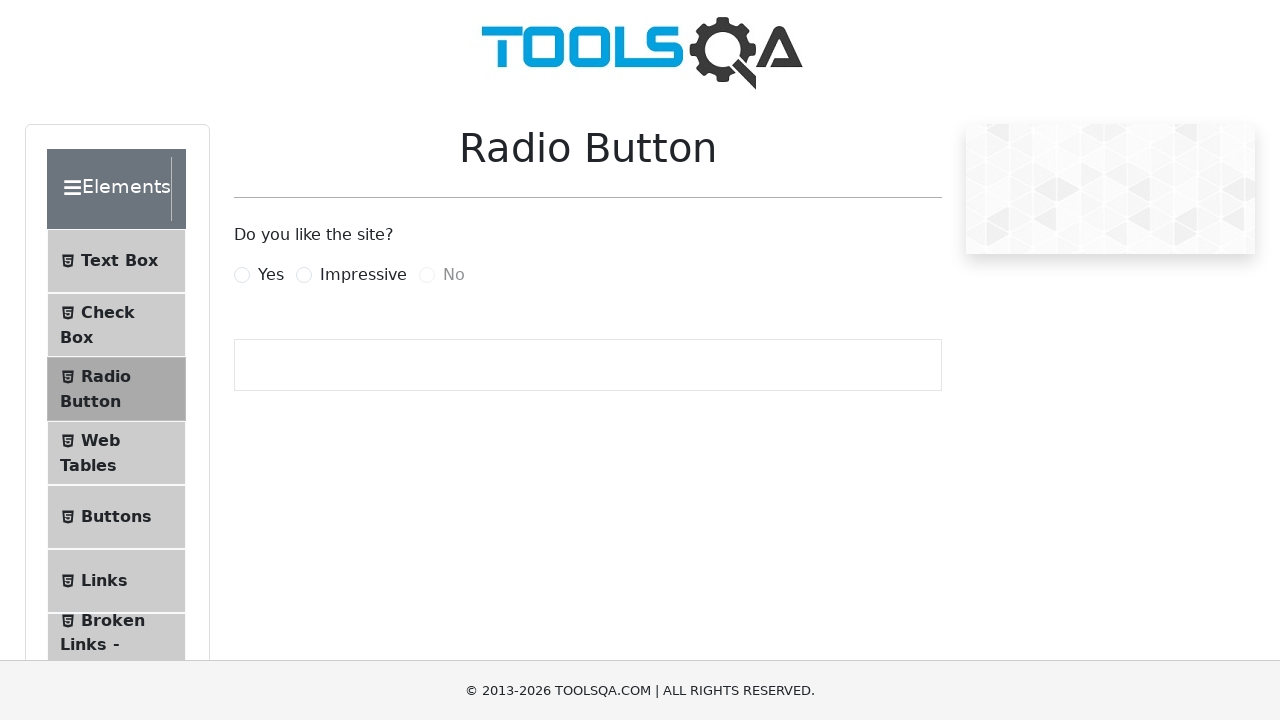

Clicked 'Yes' radio button at (271, 275) on label[for='yesRadio']
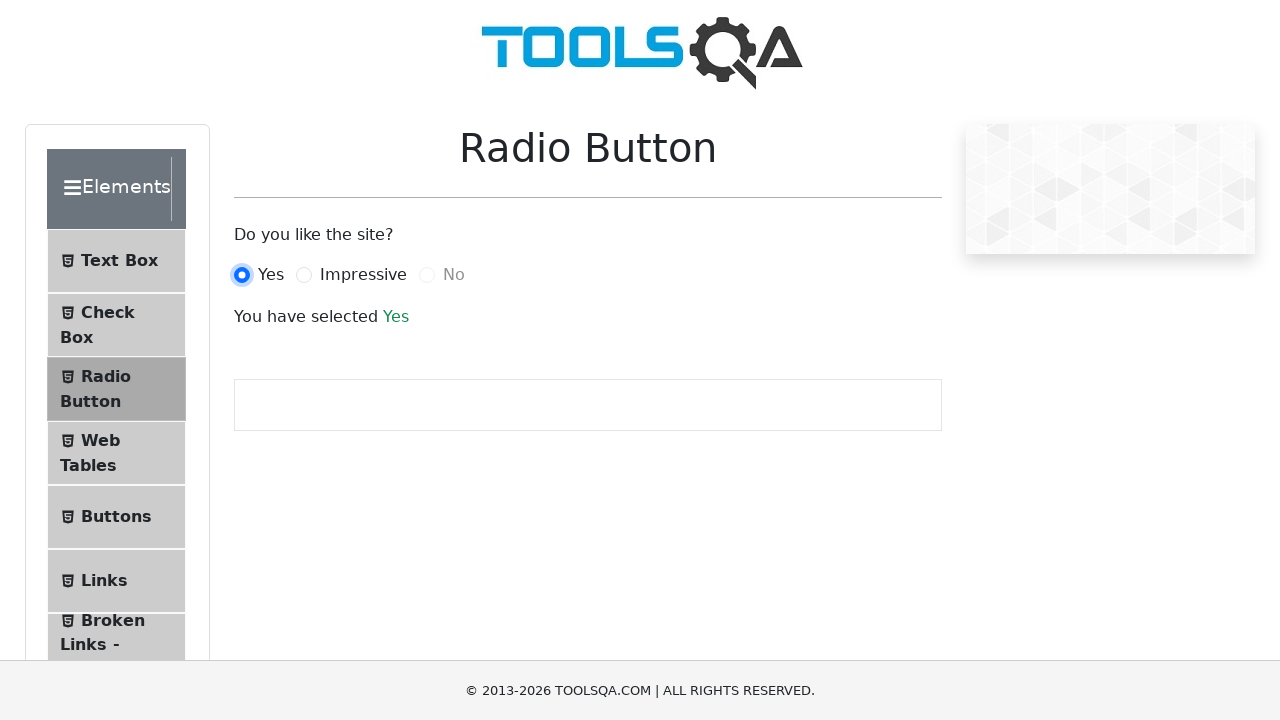

Result text appeared after selecting 'Yes'
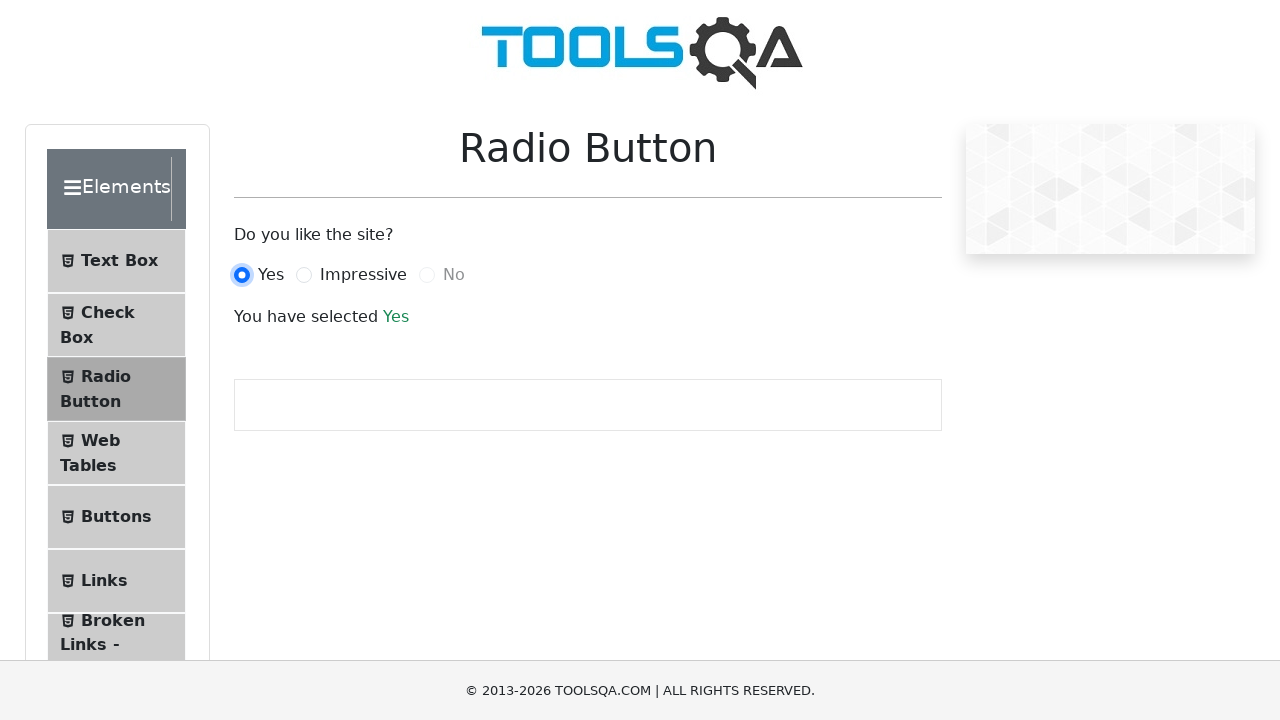

Clicked 'Impressive' radio button at (363, 275) on label[for='impressiveRadio']
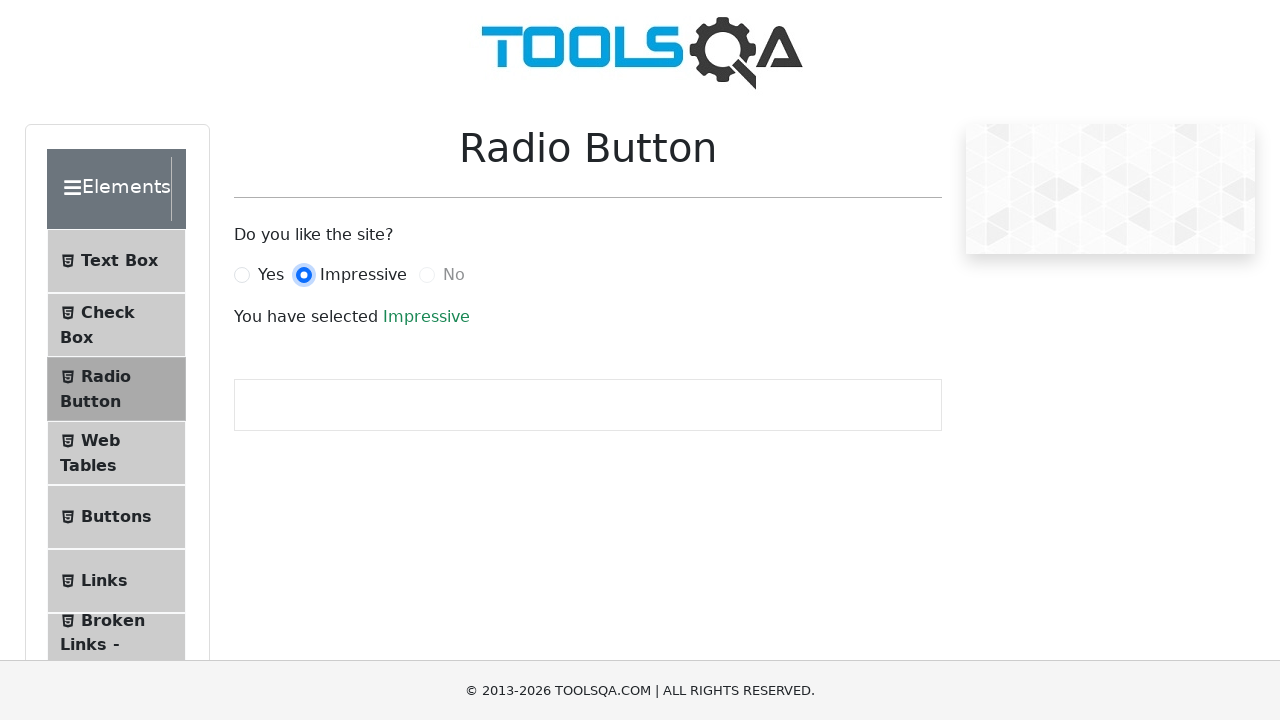

Result text updated after selecting 'Impressive'
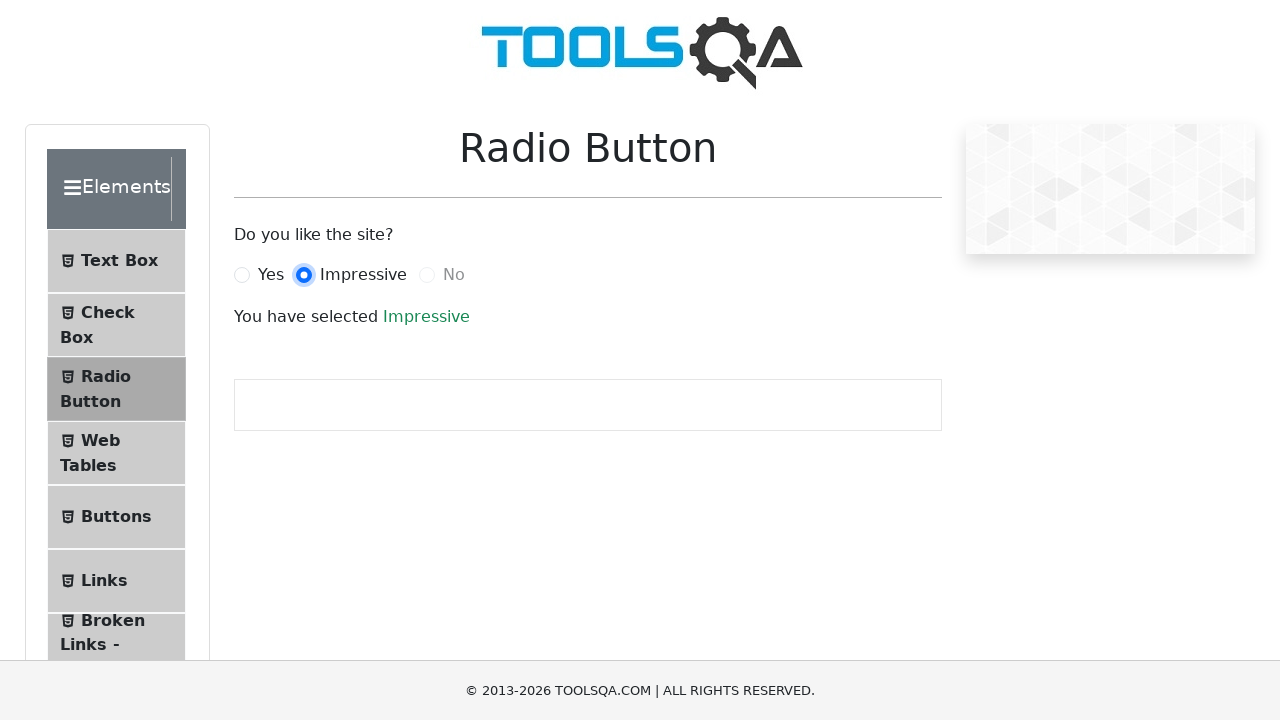

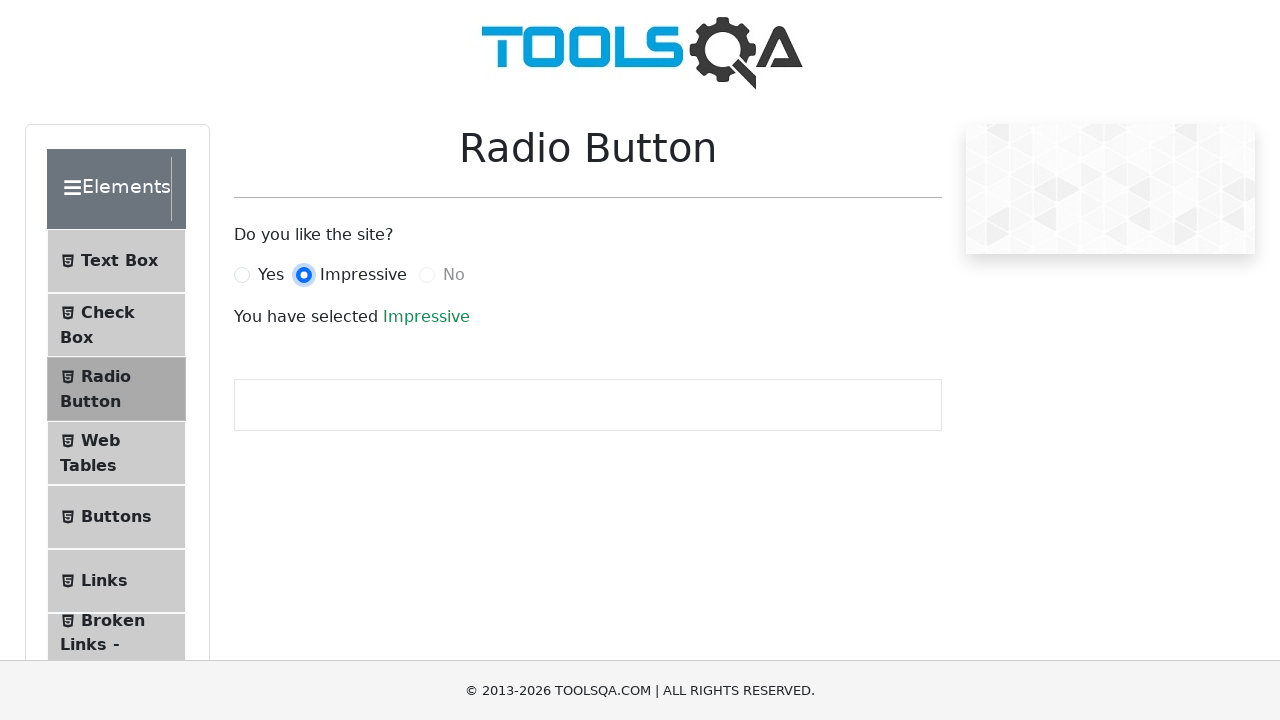